Navigates to automation practice page for frame testing (iframe interactions are commented out in original).

Starting URL: https://rahulshettyacademy.com/AutomationPractice

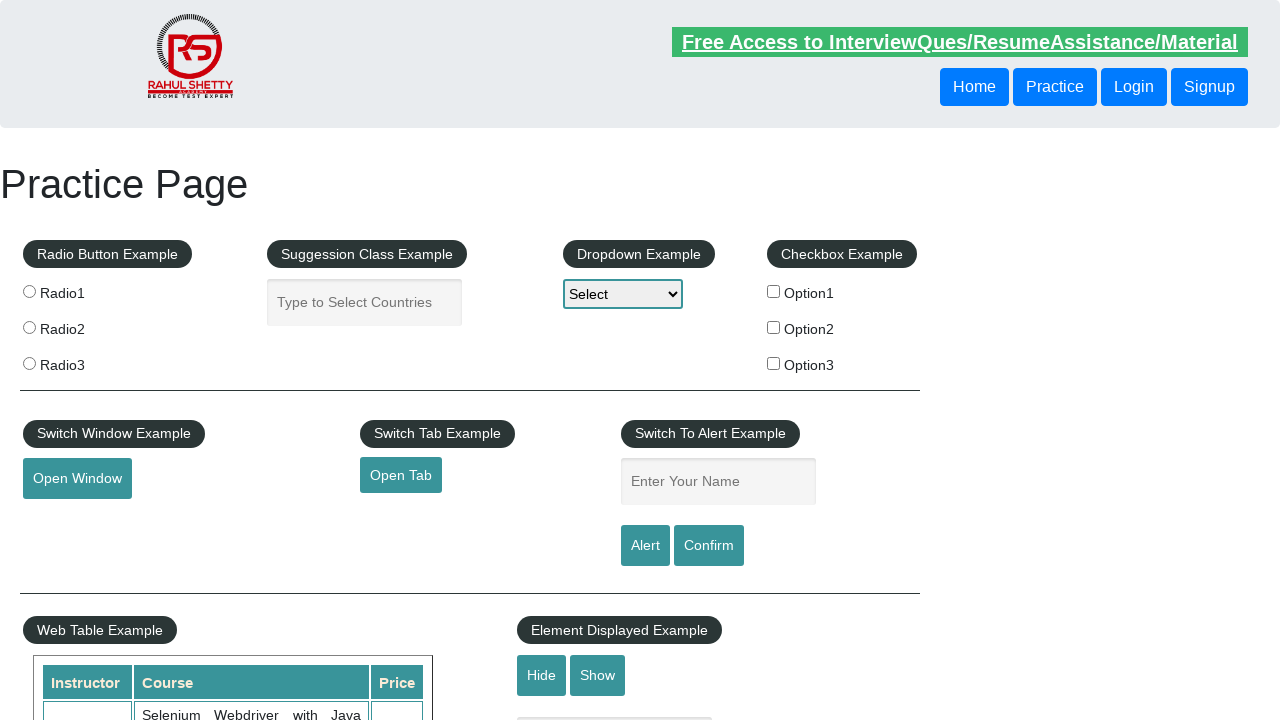

Waited for page to reach domcontentloaded state
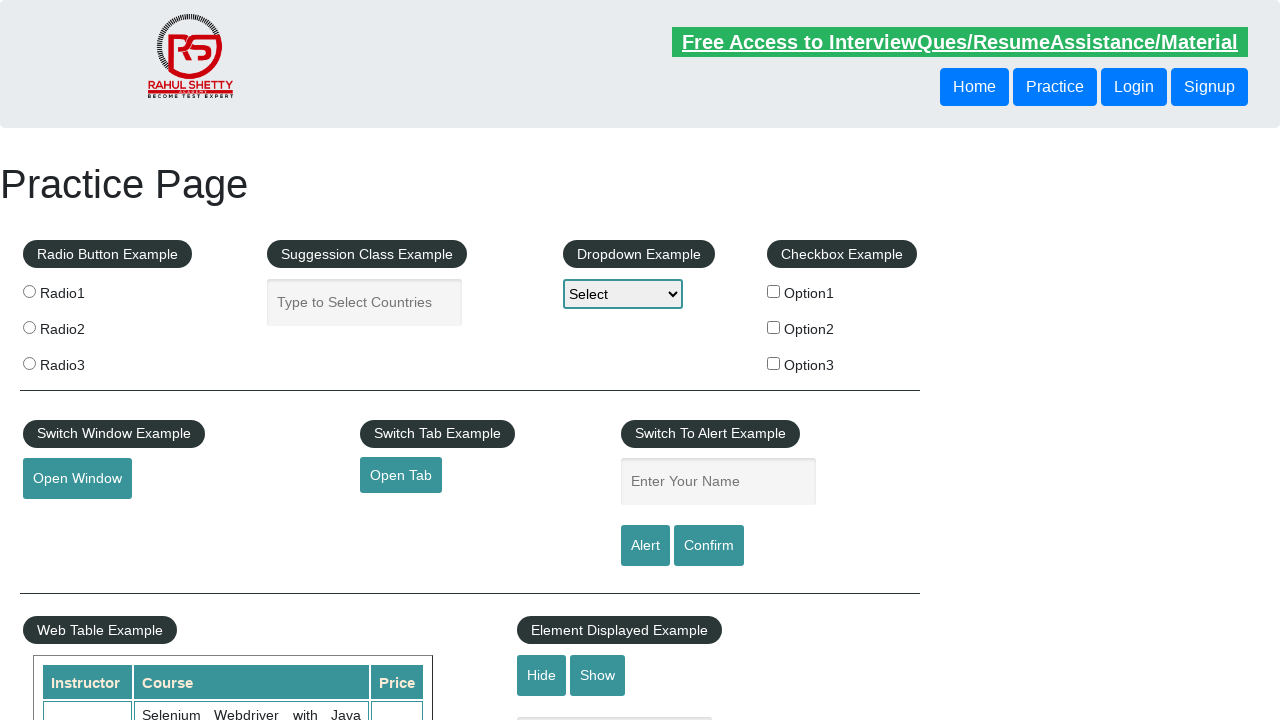

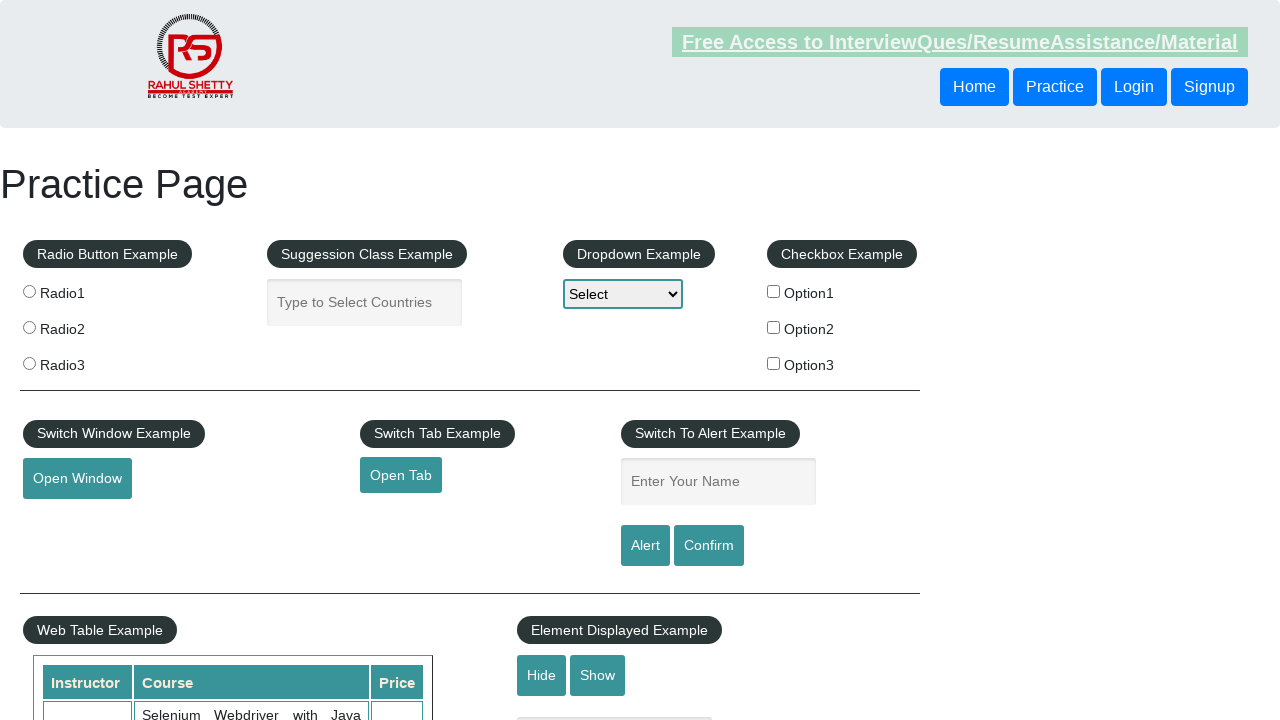